Tests the hobbies checkbox selection on the Practice Form page by navigating to the Forms section and selecting a hobby option (Sports, Reading, or Music)

Starting URL: https://demoqa.com/

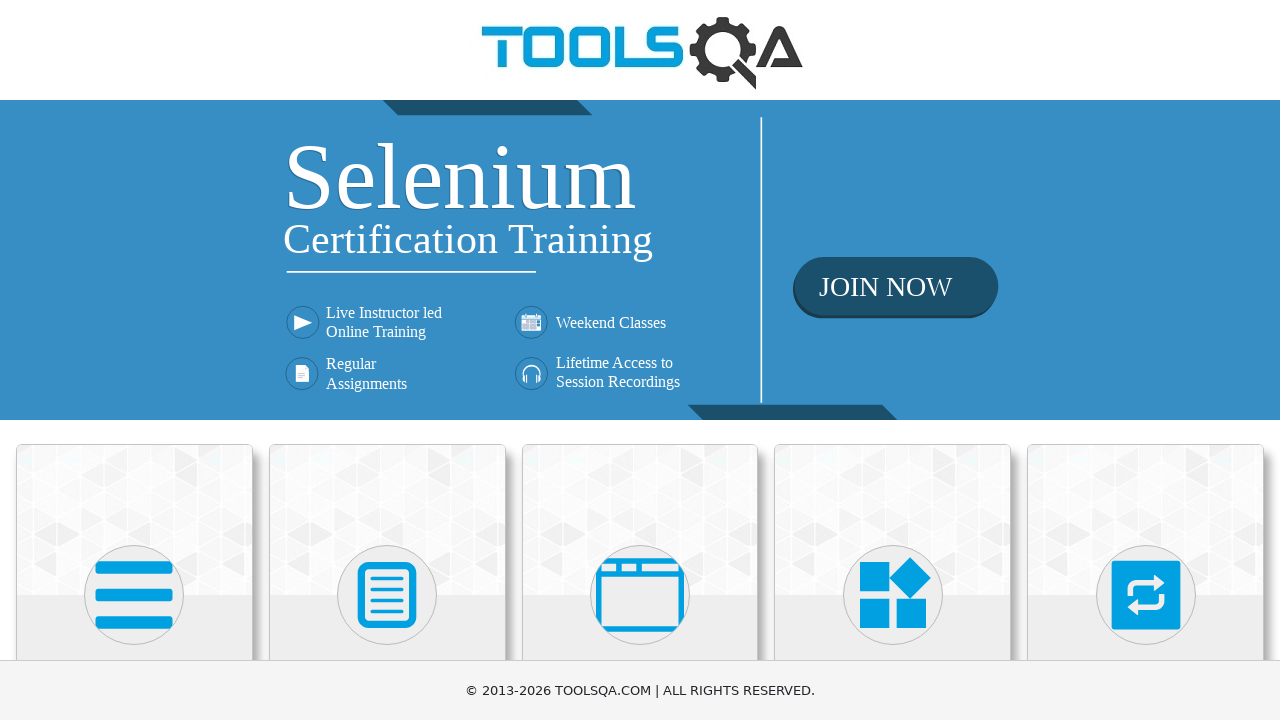

Scrolled down to view Forms section
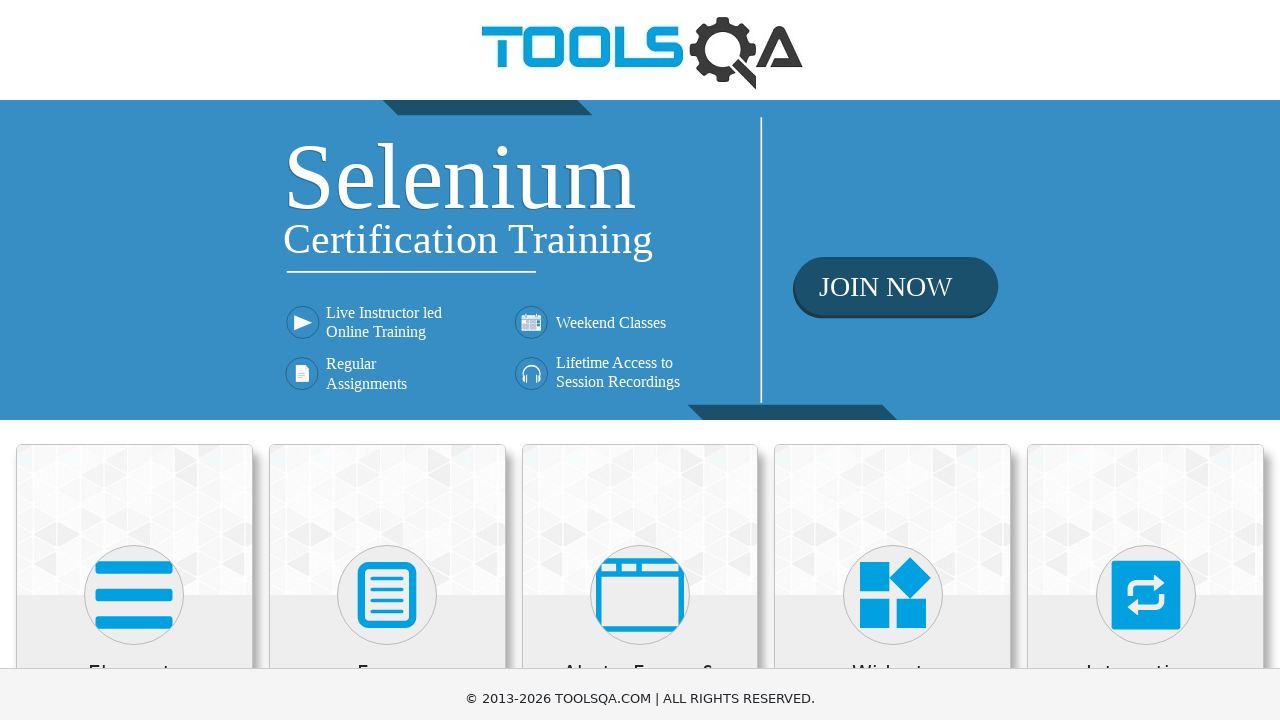

Clicked on Forms section at (387, 173) on xpath=//h5[text()='Forms']
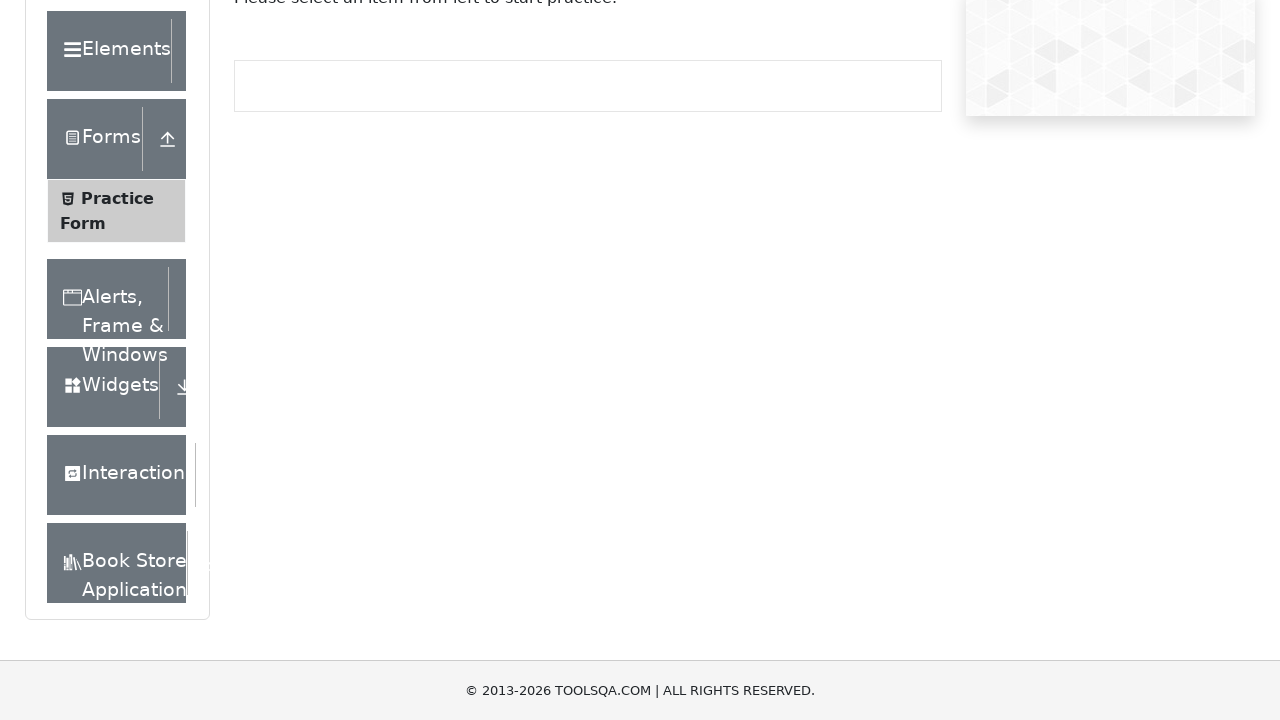

Clicked on Practice Form option at (117, 198) on xpath=//span[text()='Practice Form']
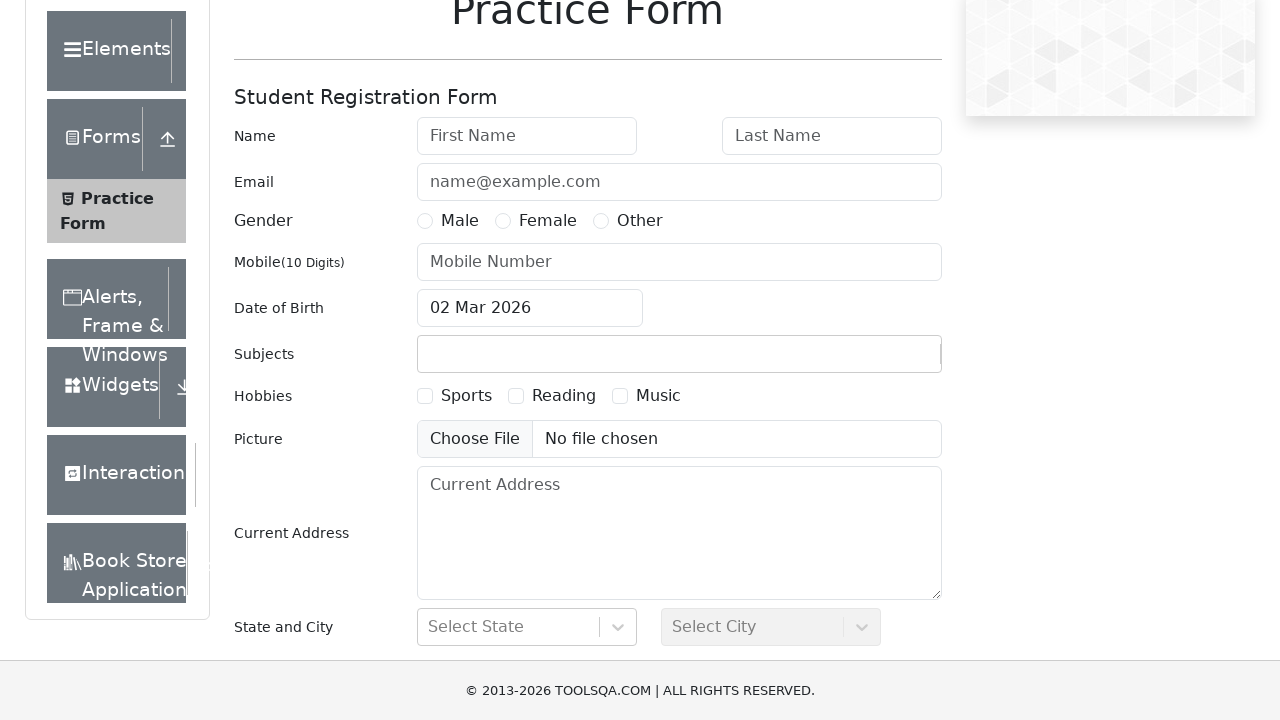

Selected Sports hobby checkbox at (466, 396) on label[for='hobbies-checkbox-1']
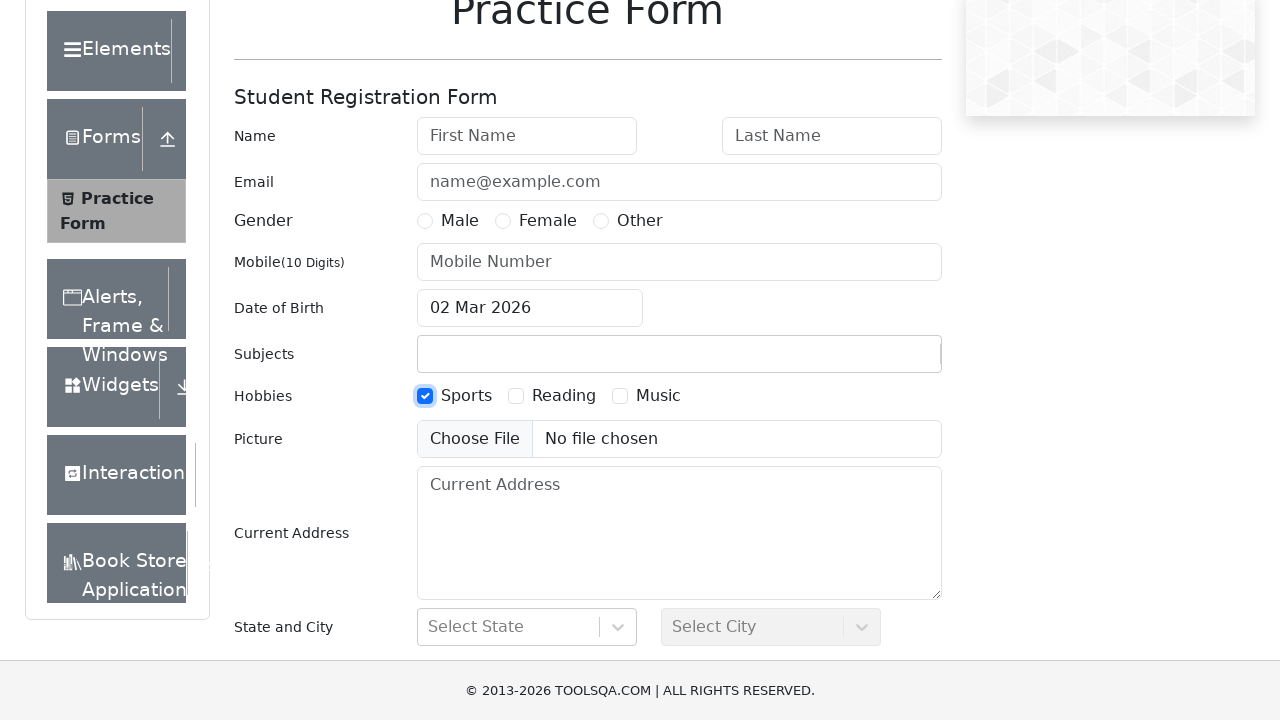

Waited for hobby selection to be processed
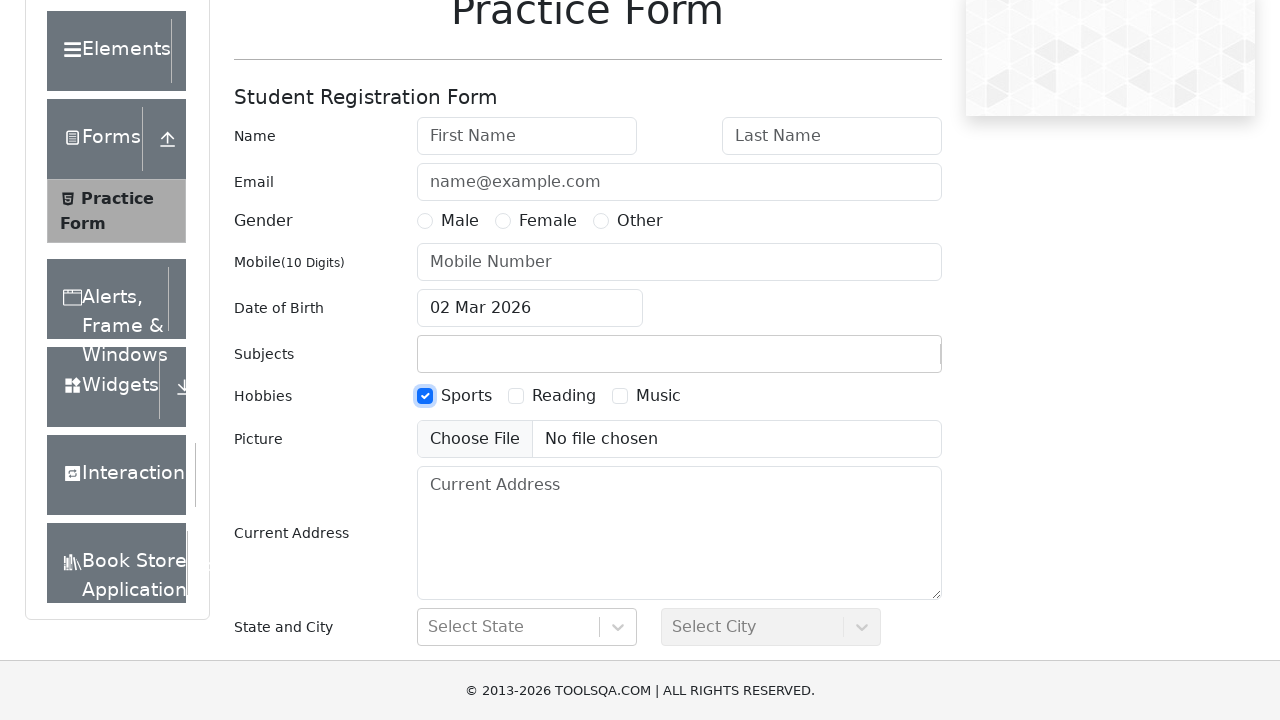

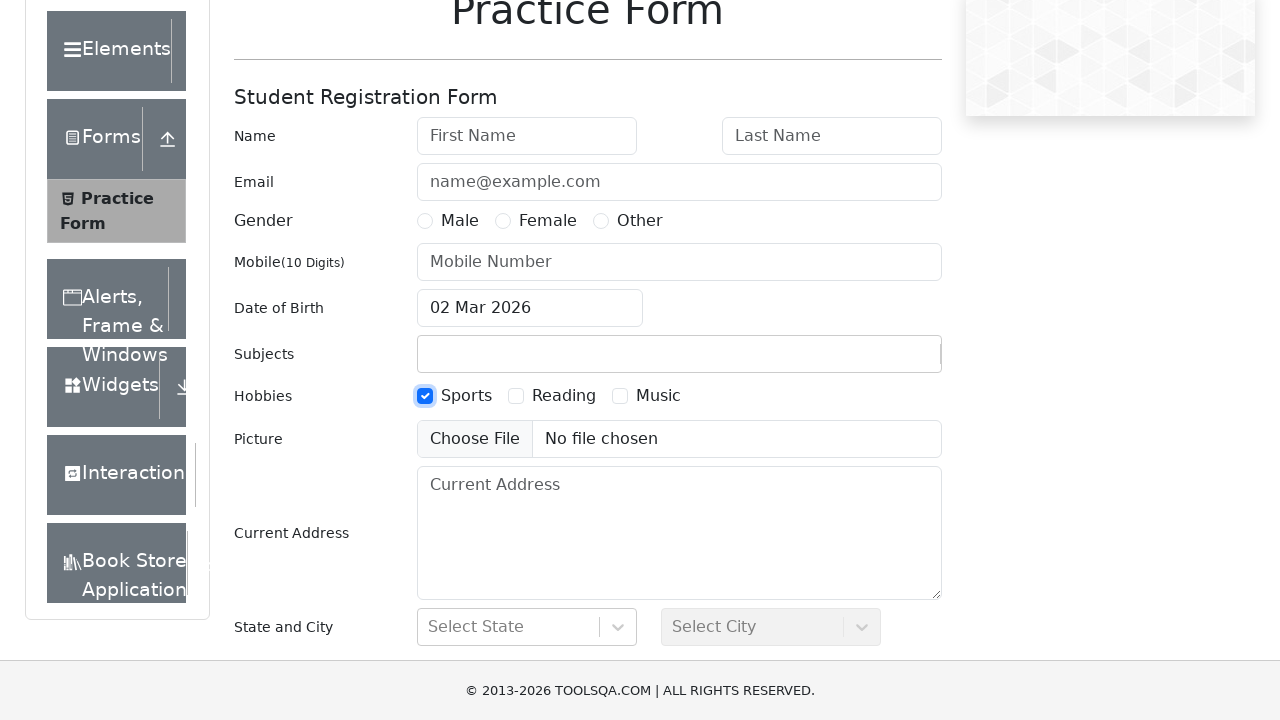